Tests JavaScript executor functionality by scrolling to a username text field and entering text into it on a test blog page

Starting URL: https://omayo.blogspot.com/

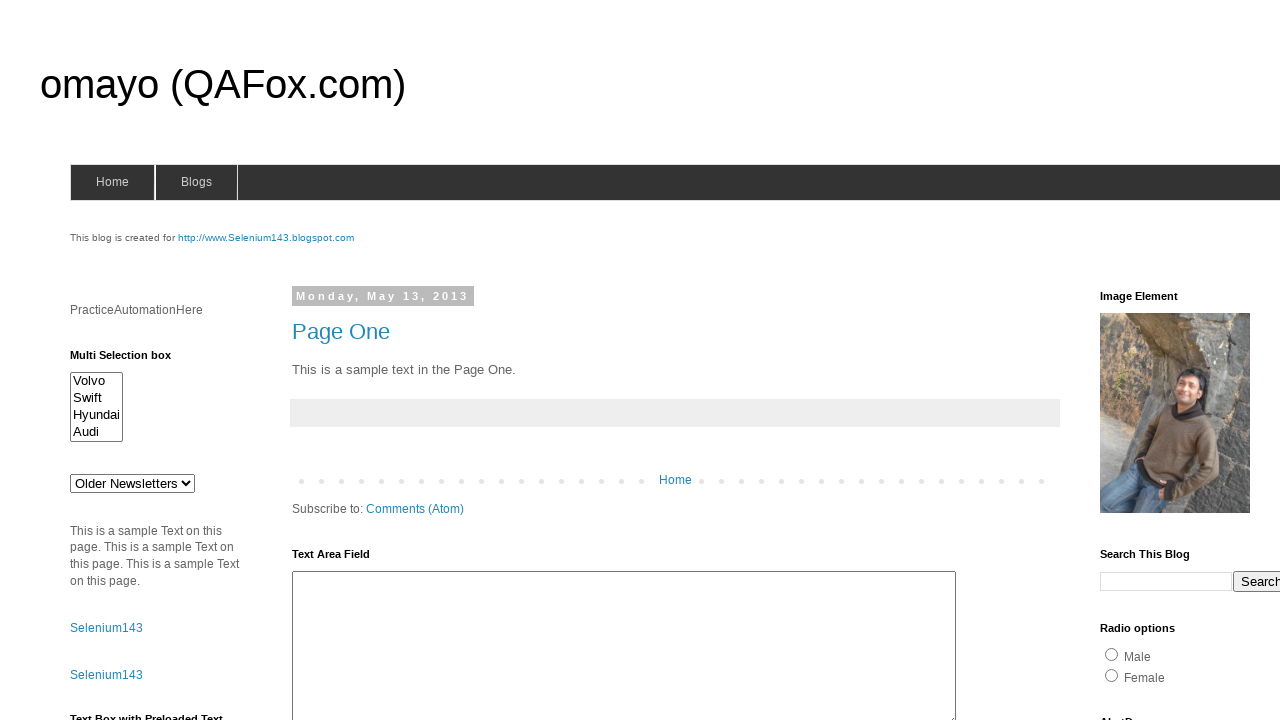

Waited 5 seconds for page to load
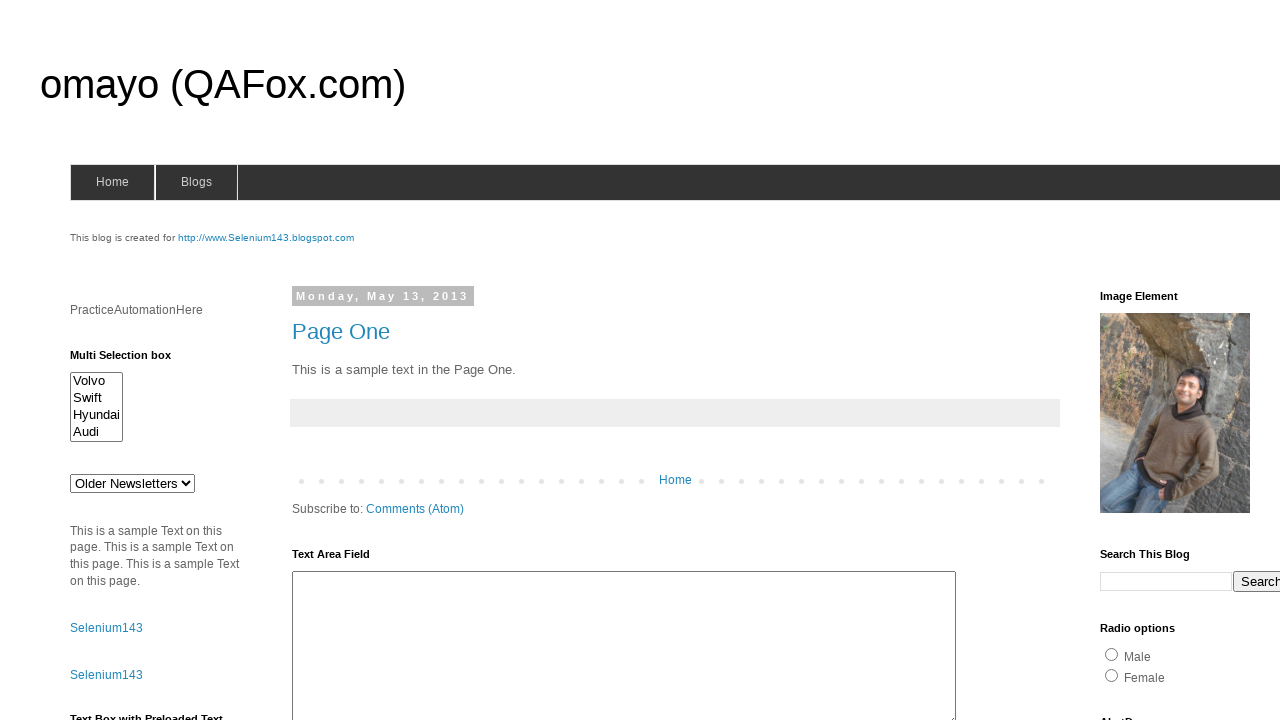

Located username text field by name 'userid'
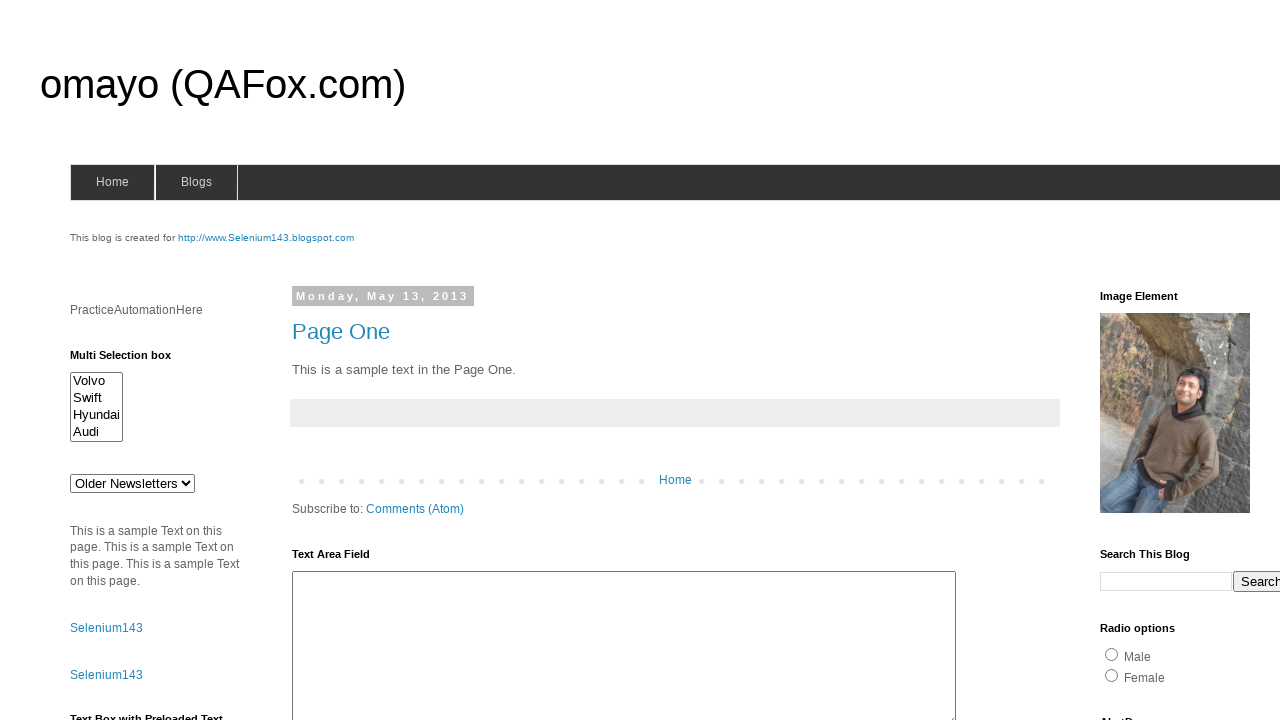

Scrolled to username text field
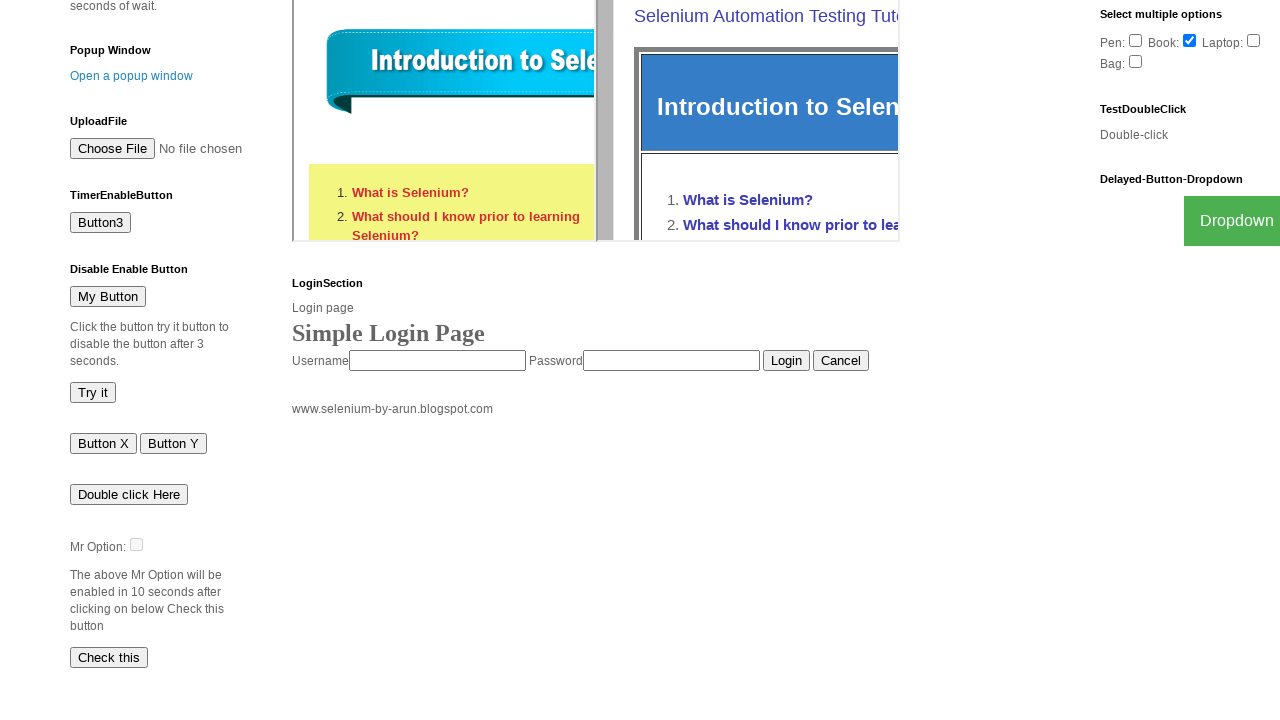

Entered 'Codemind' into the username field on input[name='userid']
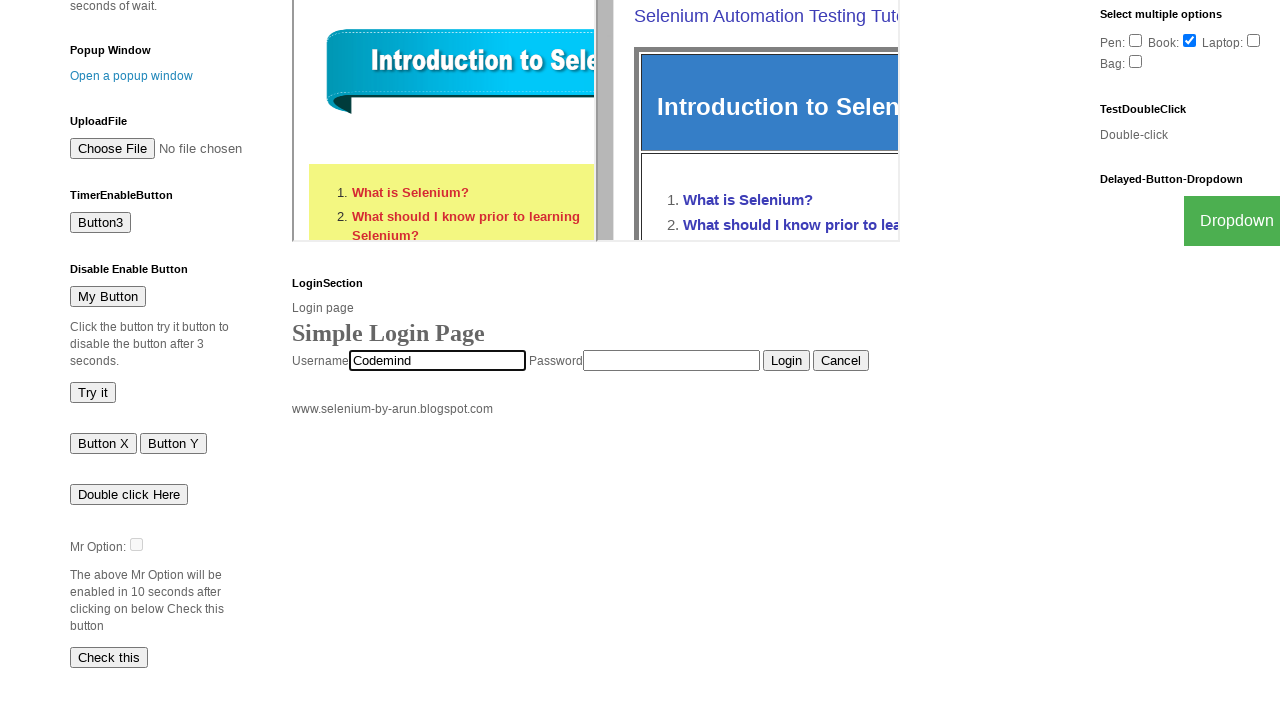

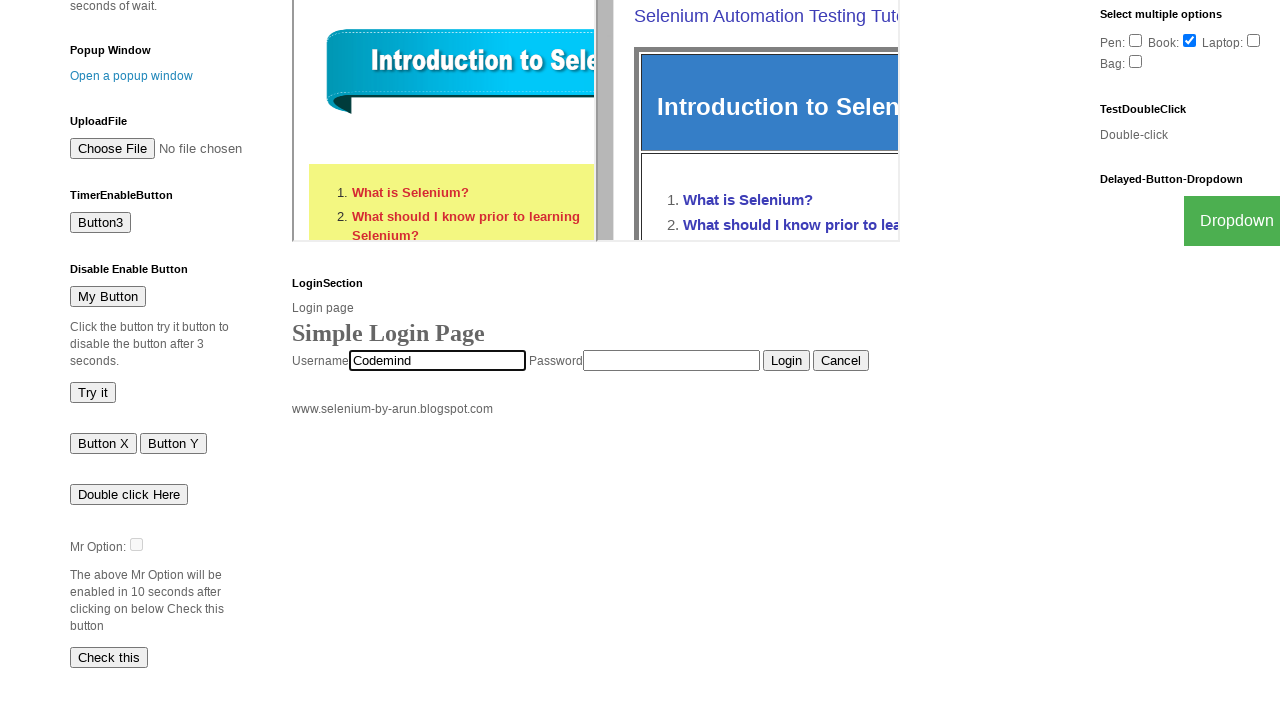